Tests hover functionality by moving the mouse cursor over the h1 heading element on a test page

Starting URL: https://testeroprogramowania.github.io/selenium/basics.html

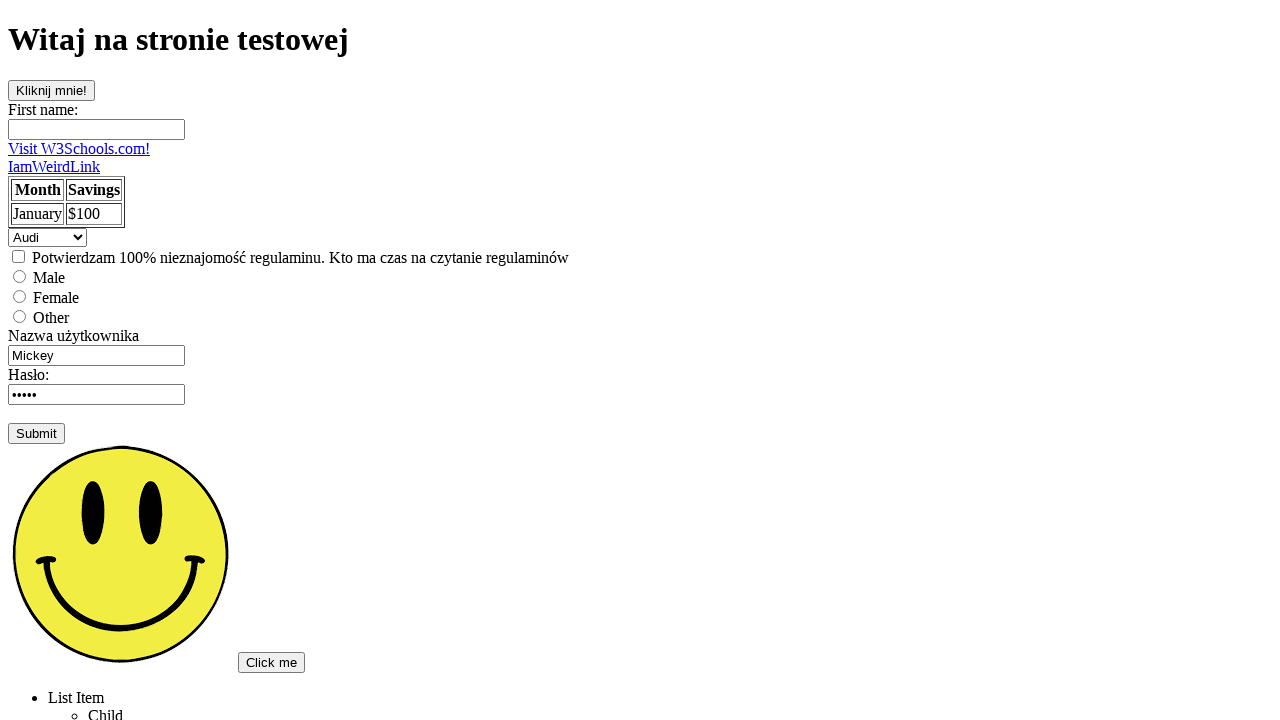

Navigated to test page
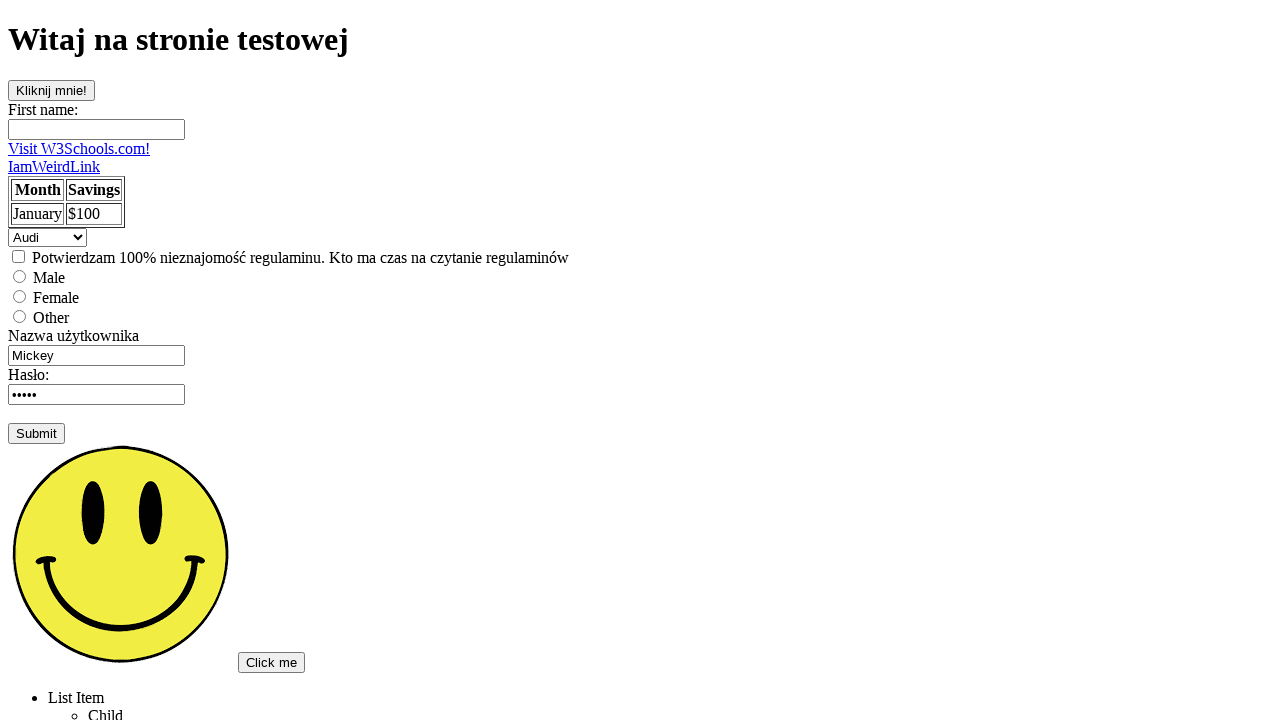

Hovered over h1 heading element at (640, 40) on h1
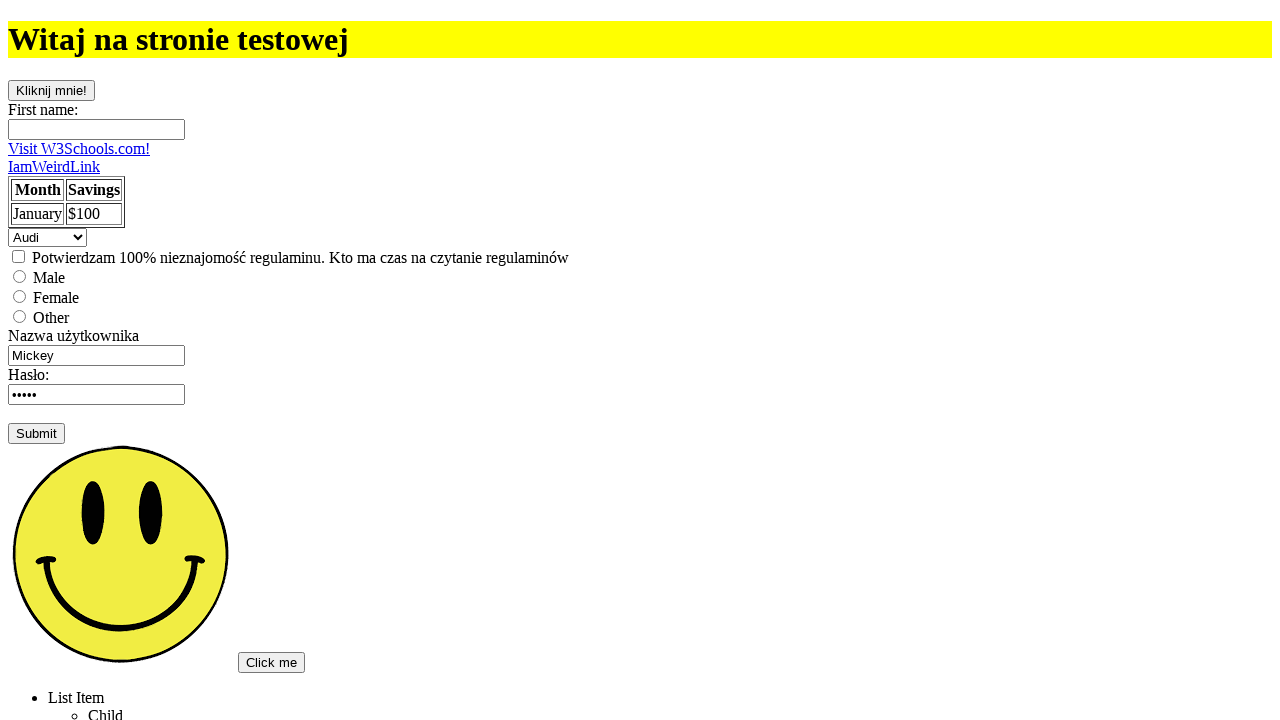

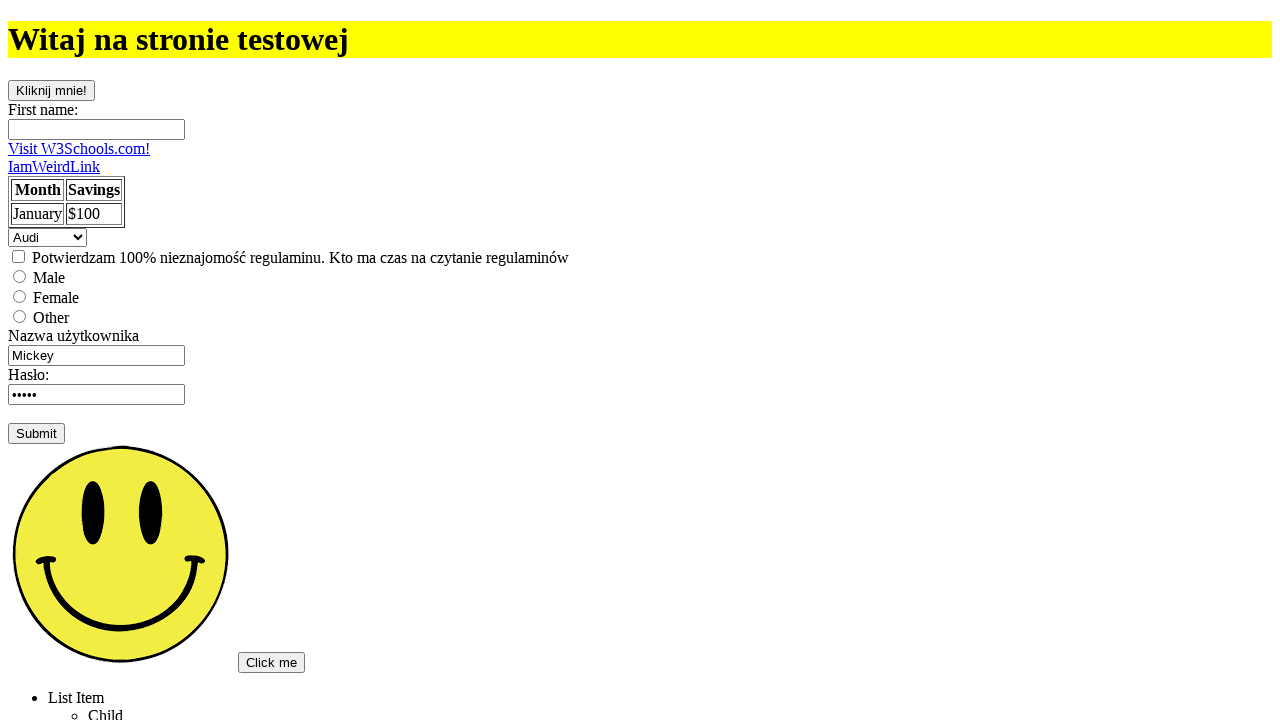